Simple navigation test that loads The Trainline website

Starting URL: http://www.thetrainline.com

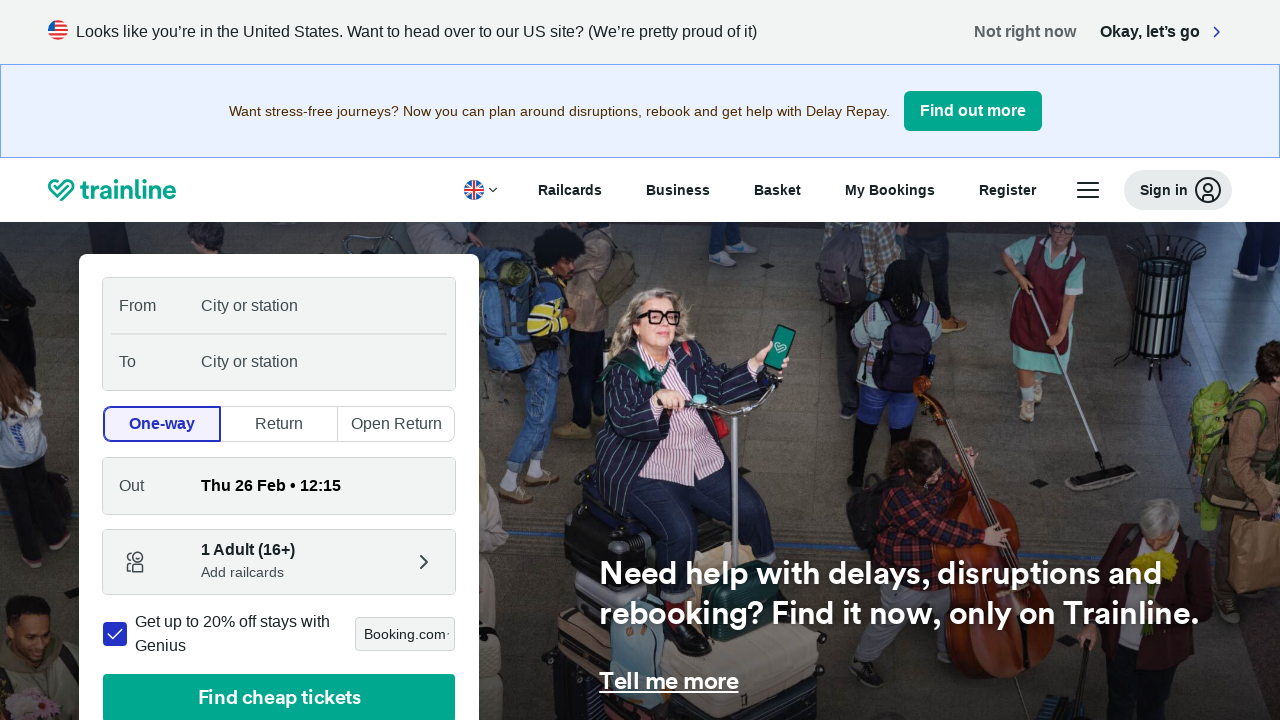

Navigated to The Trainline website
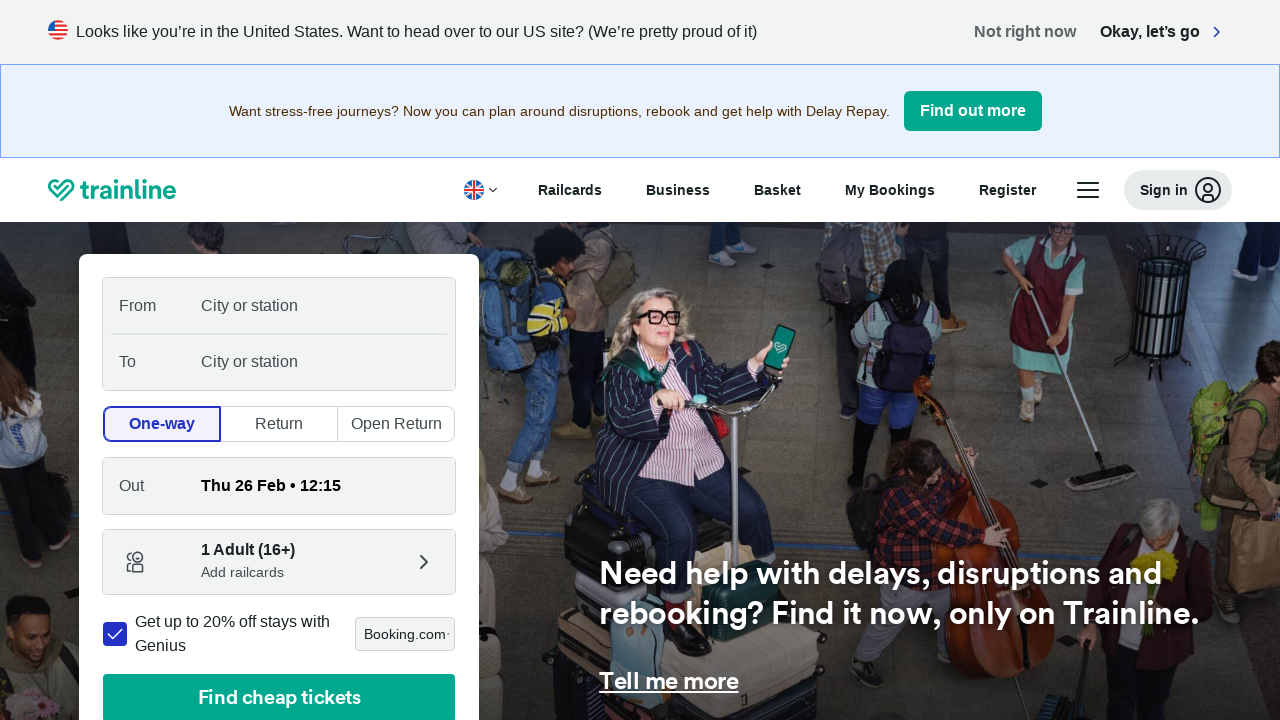

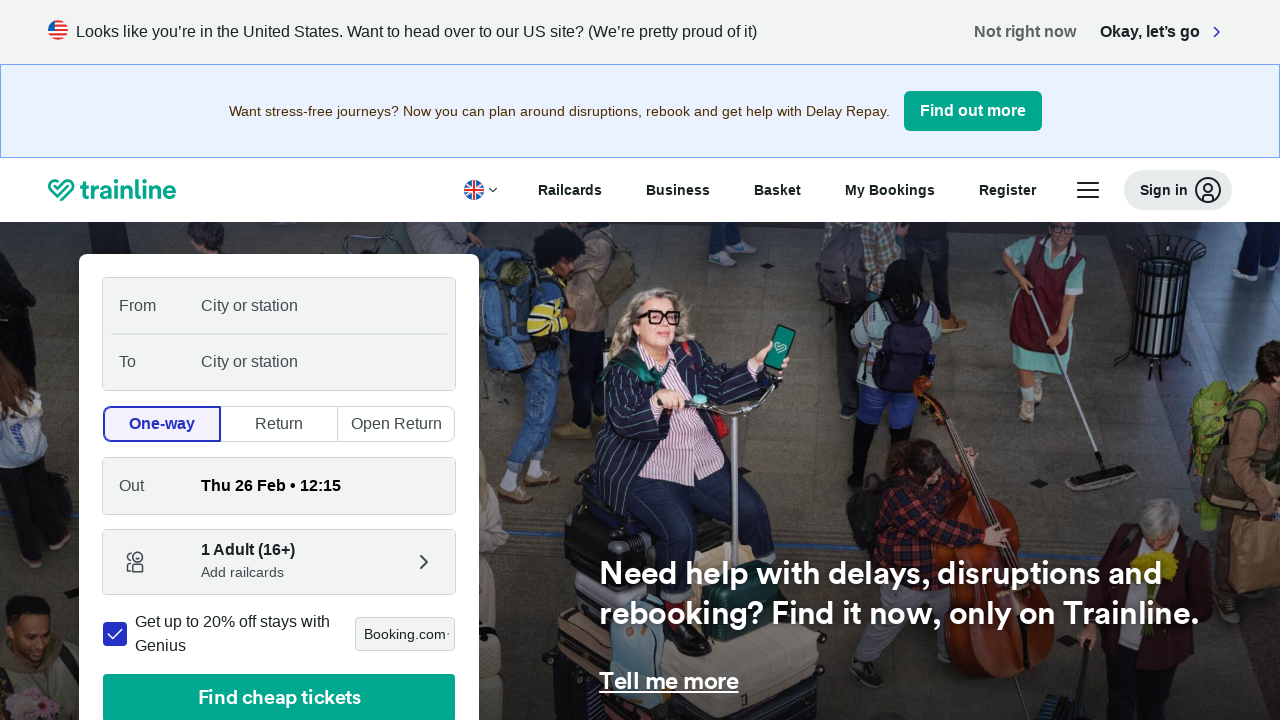